Tests drag and drop functionality on jQuery UI demo page by dragging an element into a droppable area within an iframe

Starting URL: https://jqueryui.com/droppable/

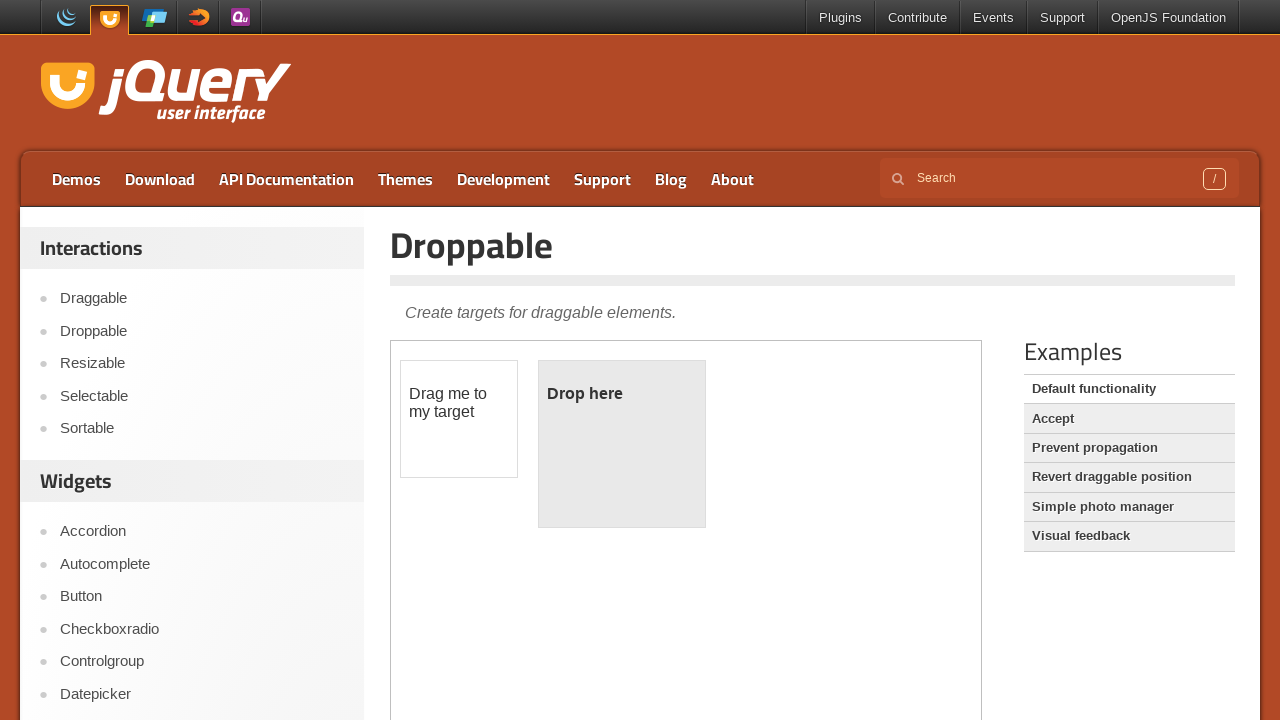

Navigated to jQuery UI droppable demo page
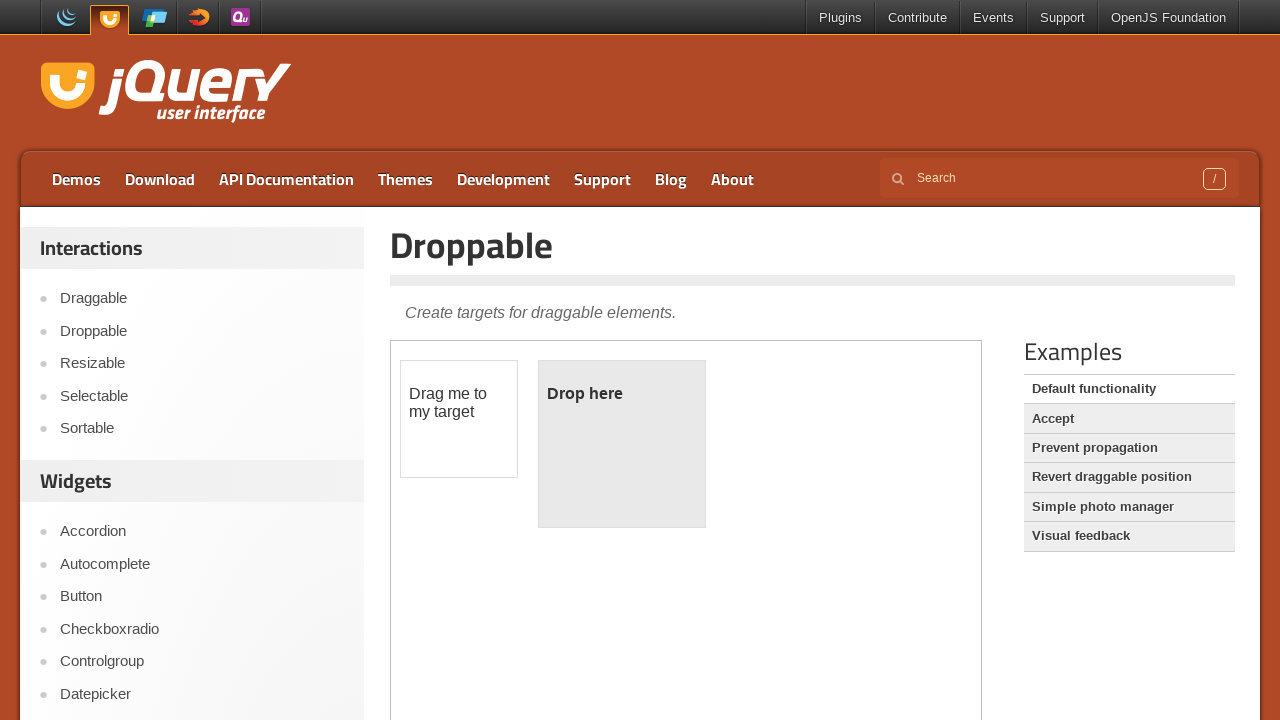

Located the demo iframe
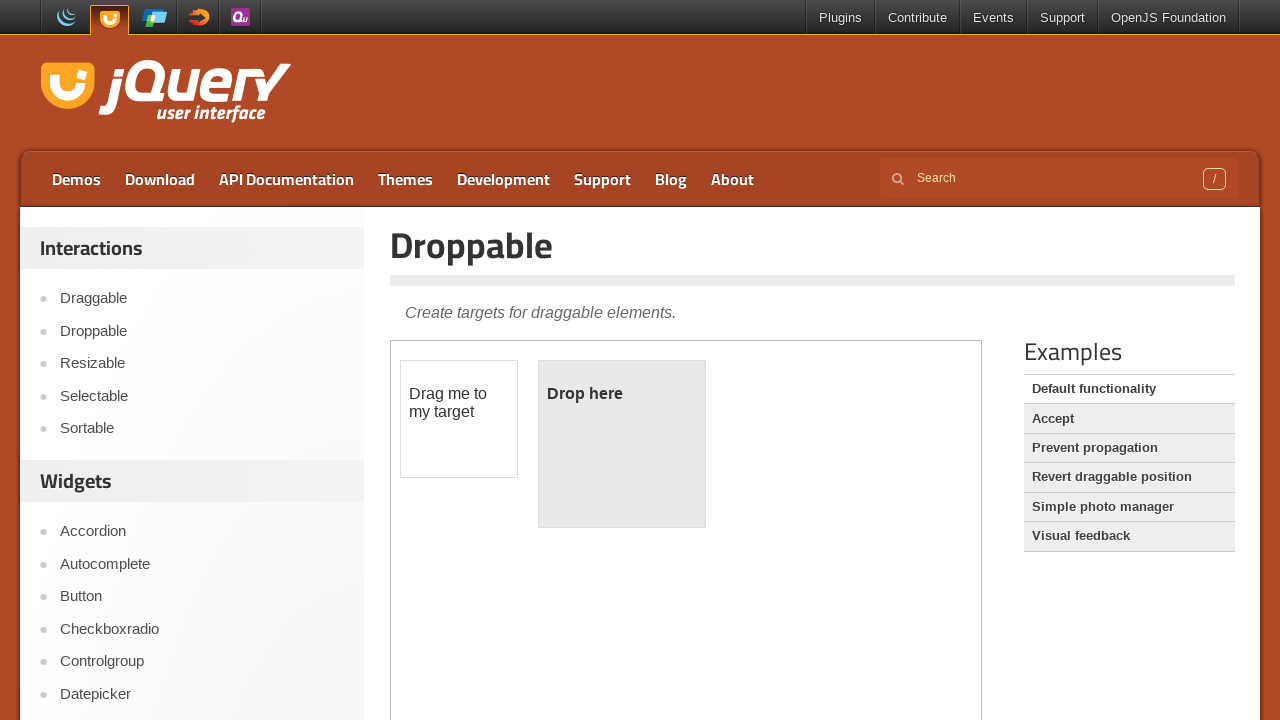

Located the draggable element within iframe
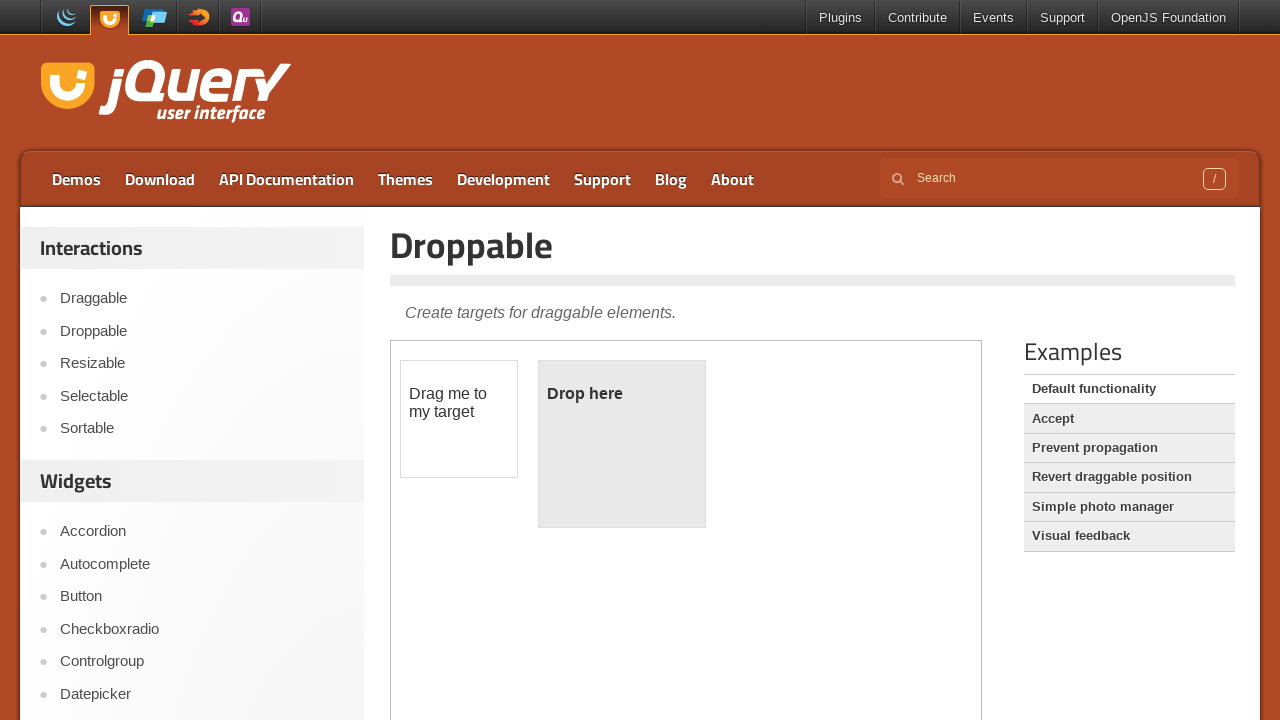

Located the droppable element within iframe
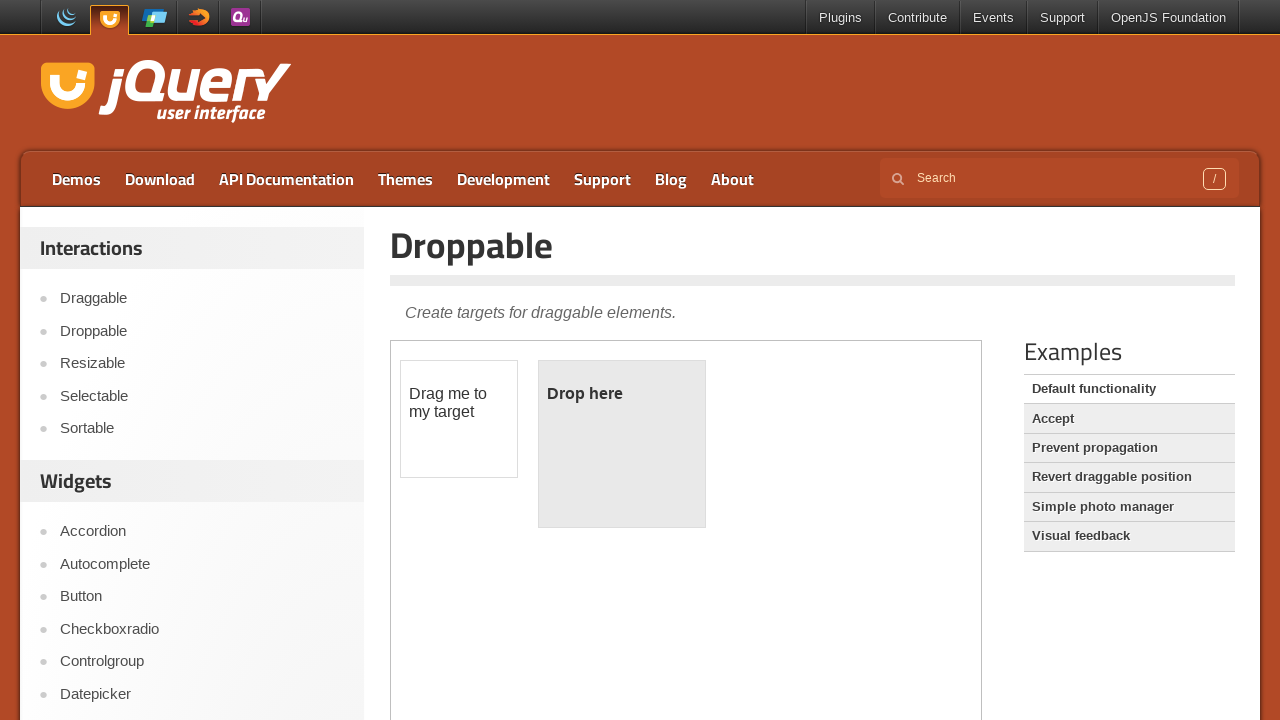

Dragged the draggable element to the droppable area at (622, 444)
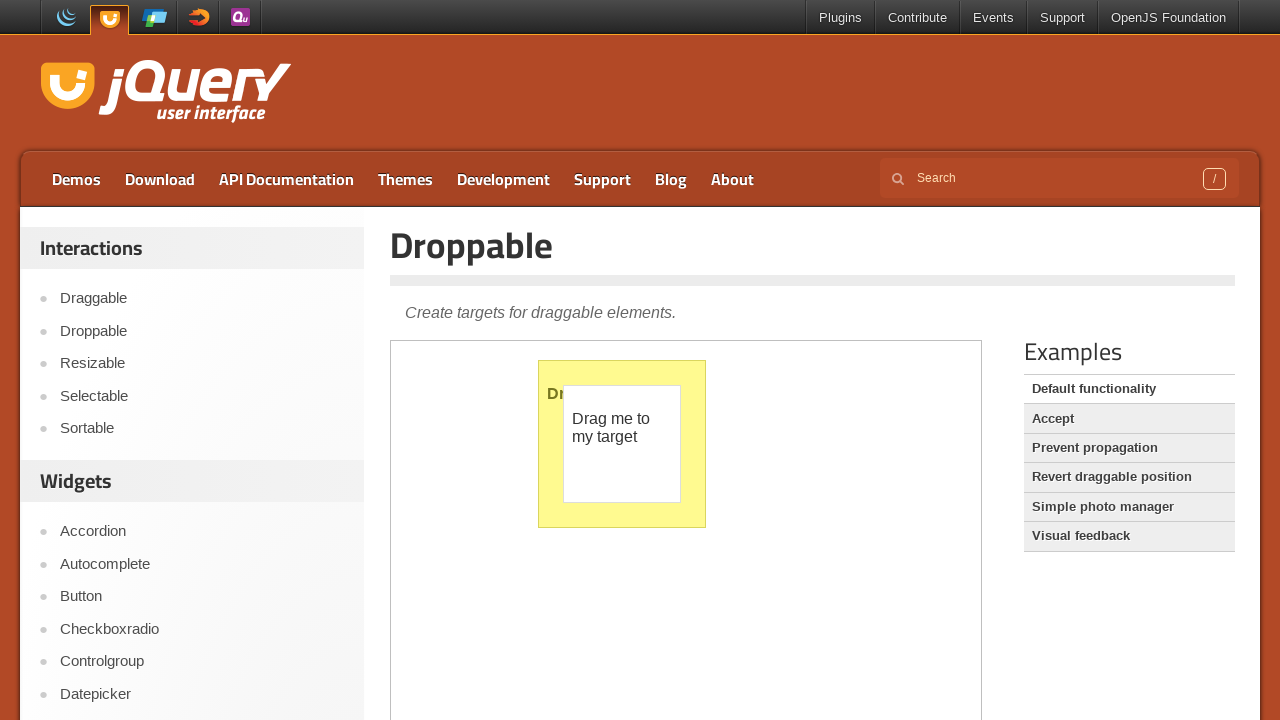

Verified drop was successful - 'Dropped!' text confirmed
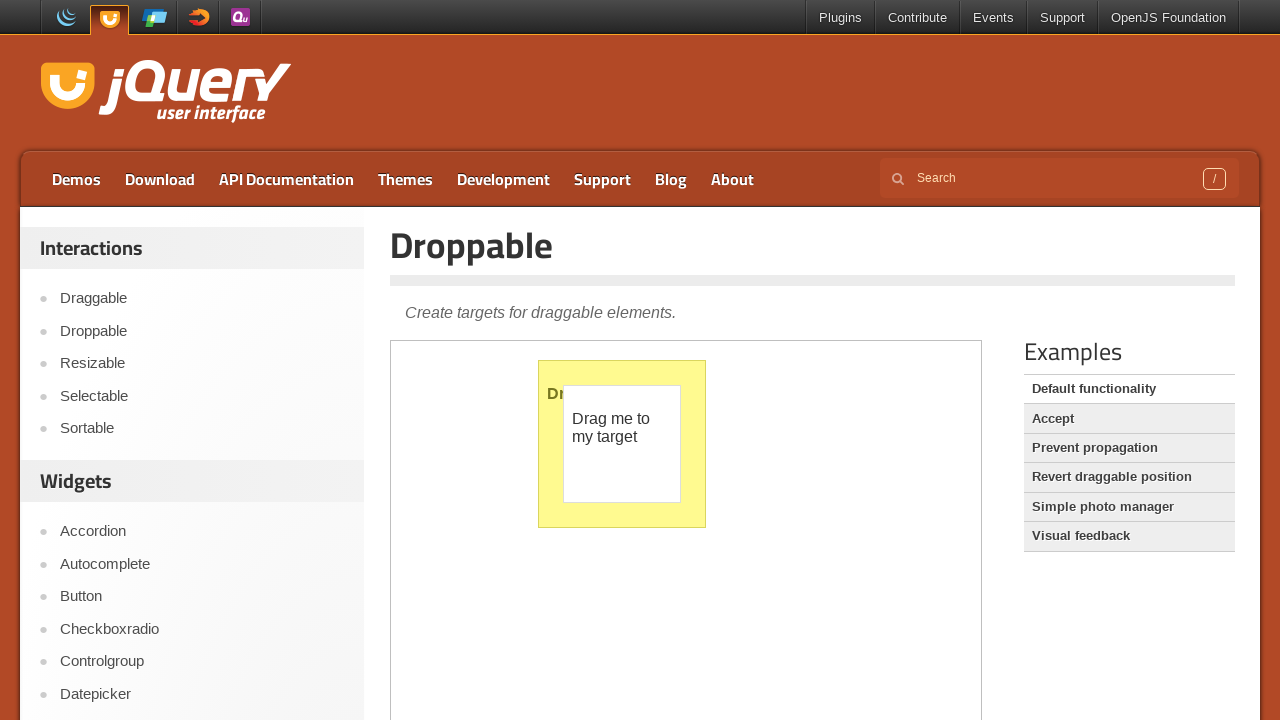

Verified main page element (entry-title) is visible
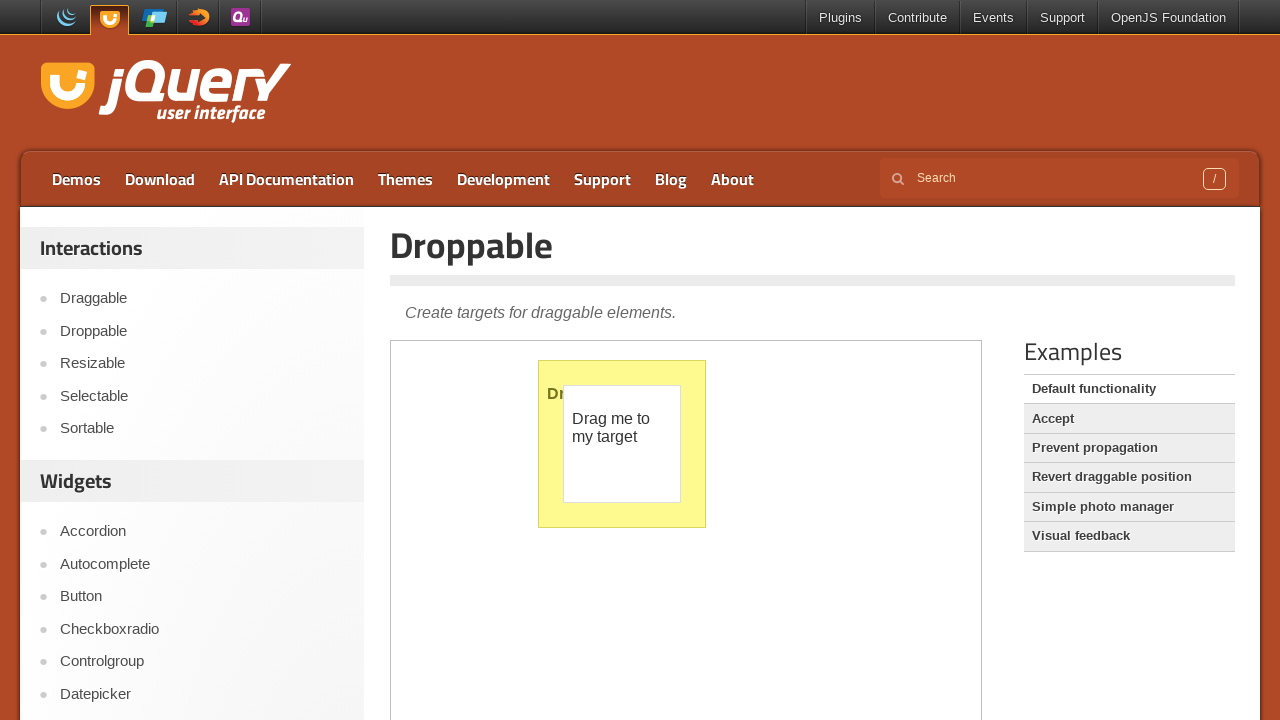

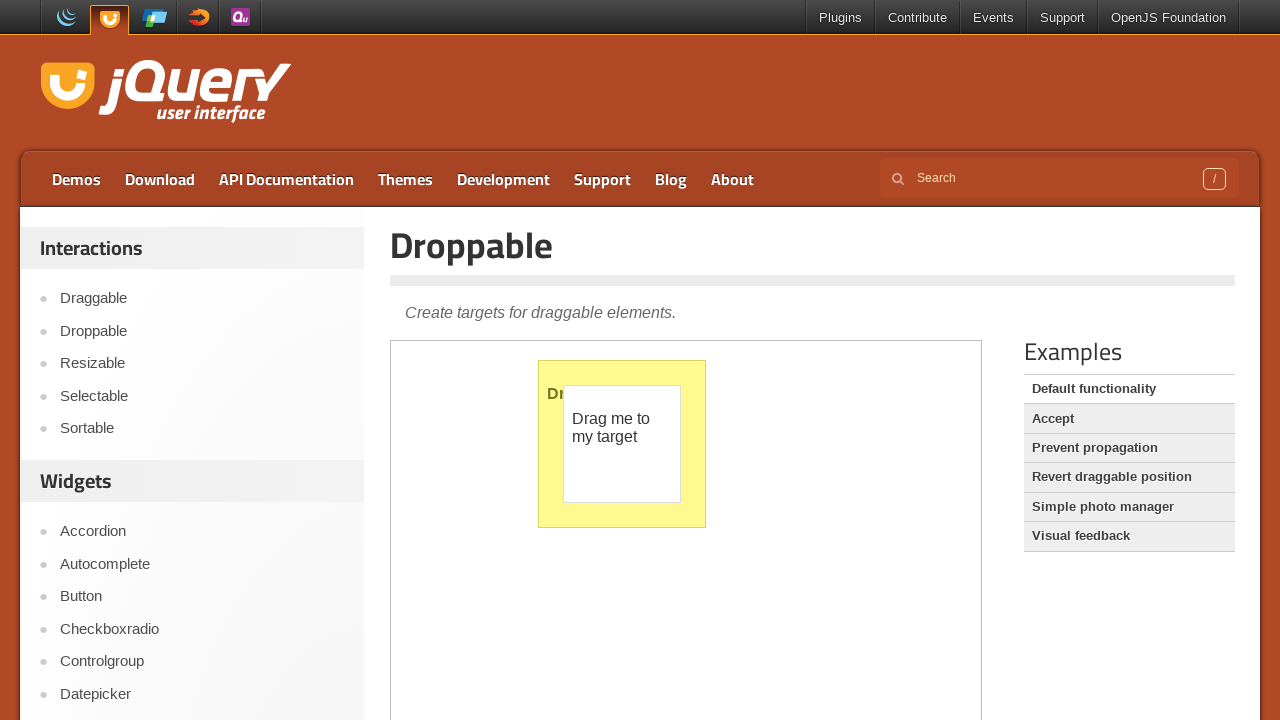